Tests window handle functionality by opening a new window, filling out a registration form on the Basic Controls page, verifying success, then switching back to the original window to fill a text box and open multiple tabs.

Starting URL: https://www.hyrtutorials.com/p/window-handles-practice.html

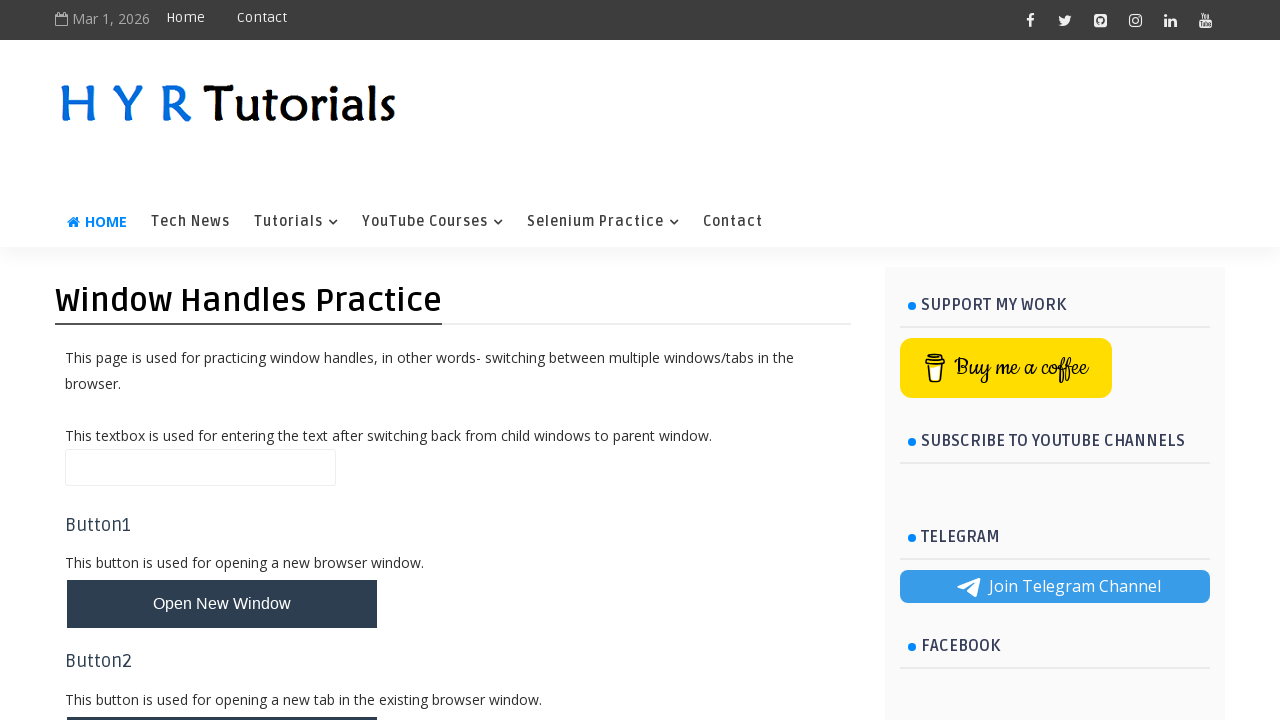

Waited for page title element to be visible
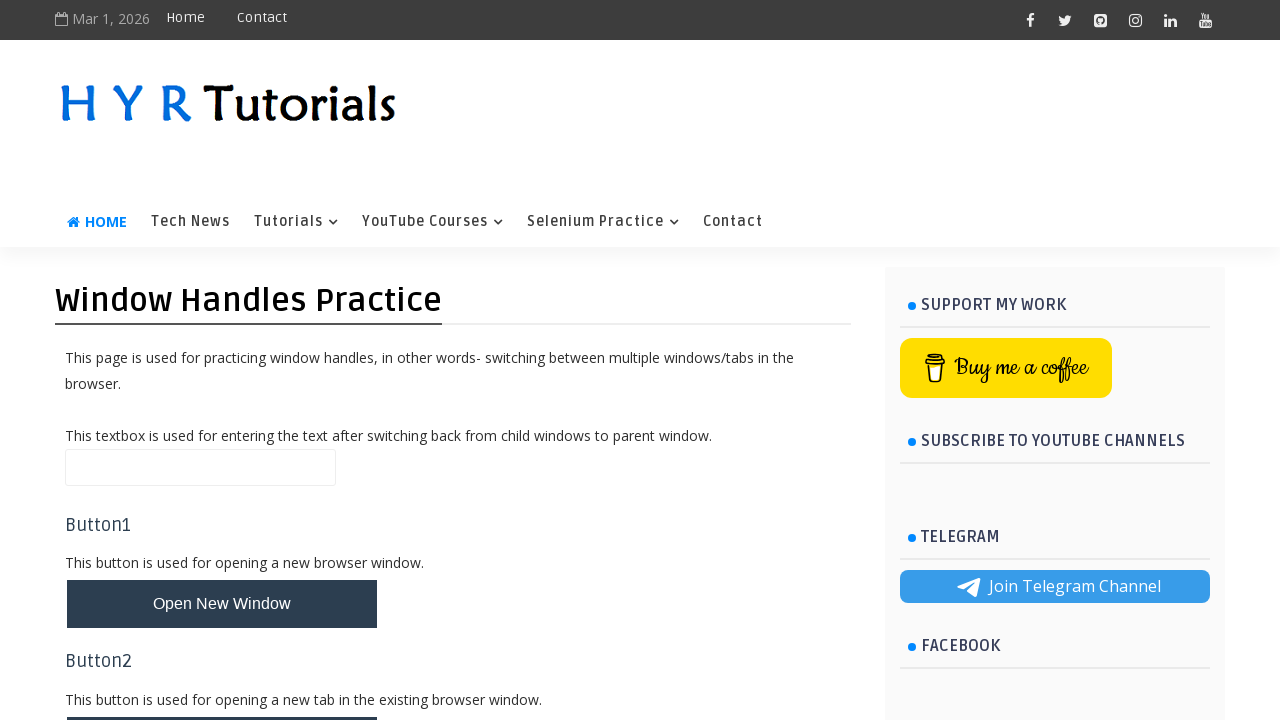

Stored reference to original page
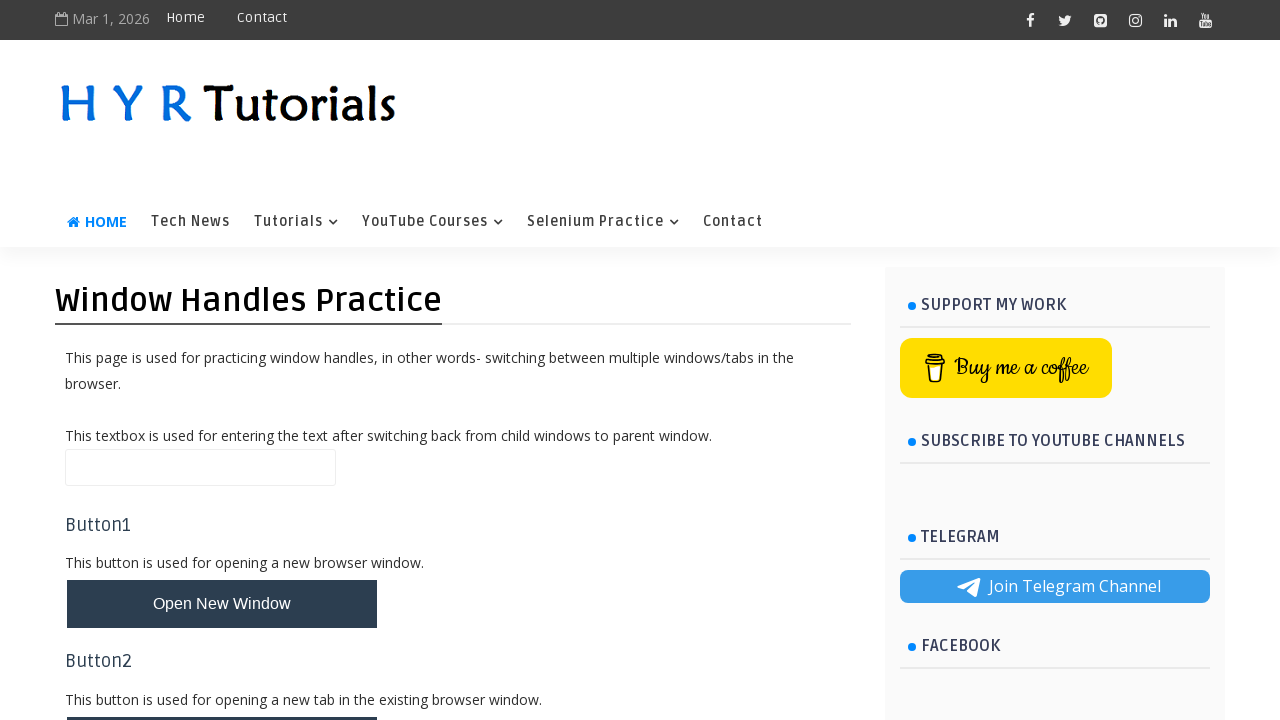

Clicked button to open new window at (222, 604) on #newWindowBtn
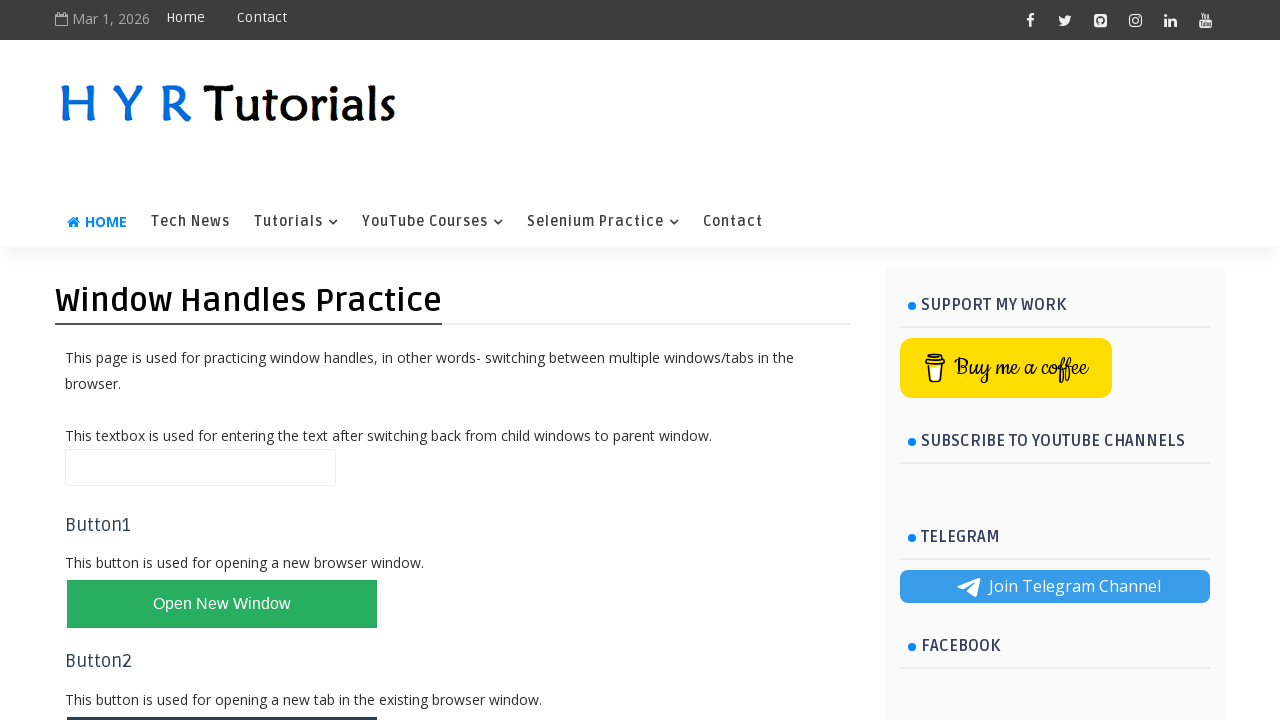

Captured new window/page reference
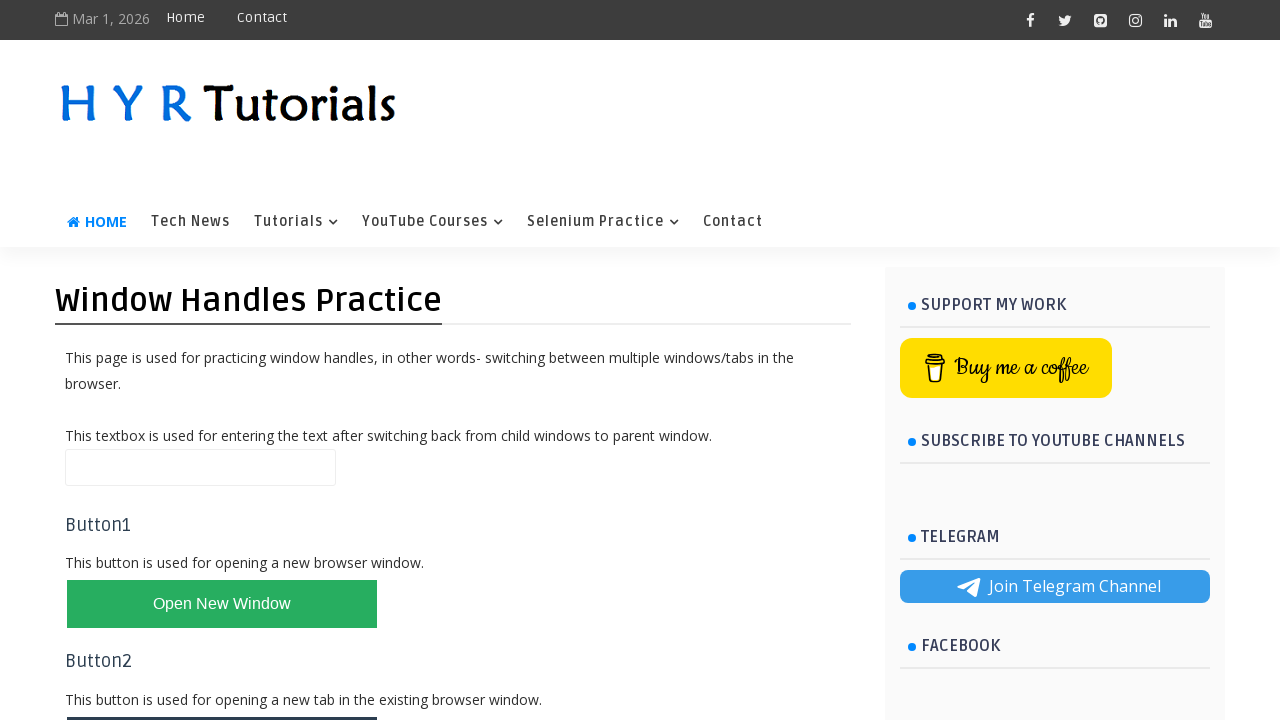

New window loaded successfully
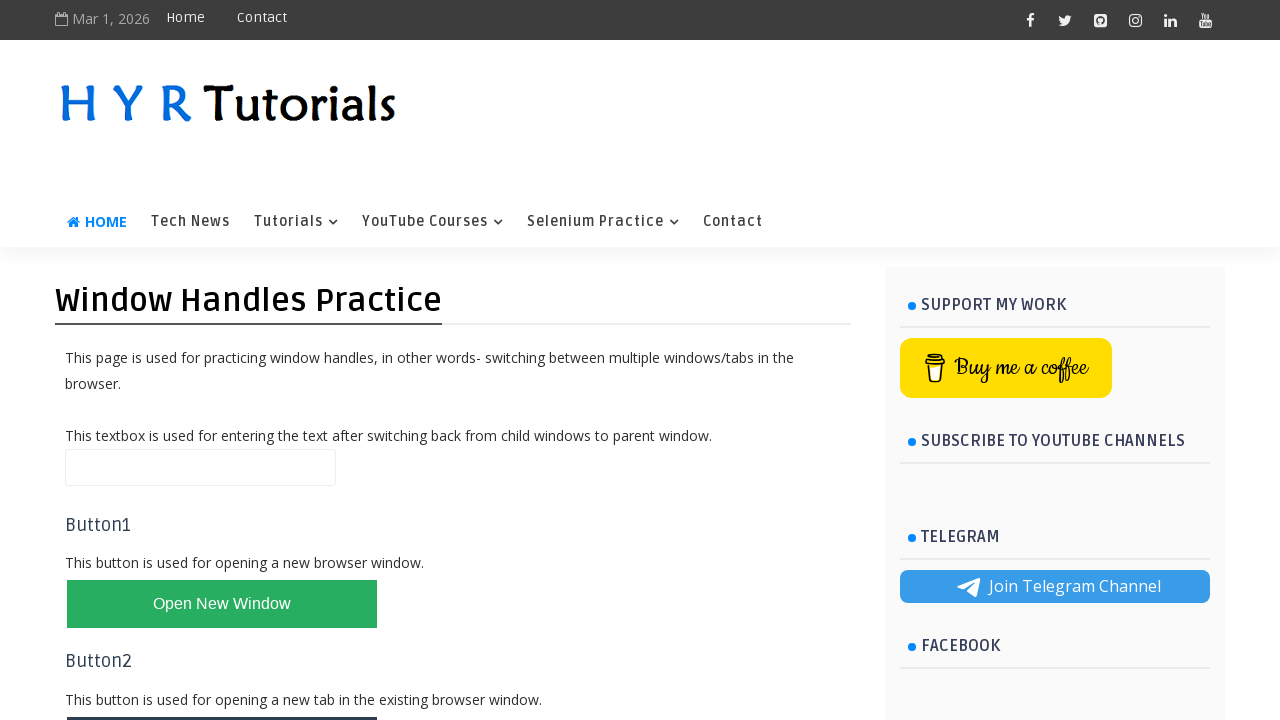

Waited for first name field to be available on new window
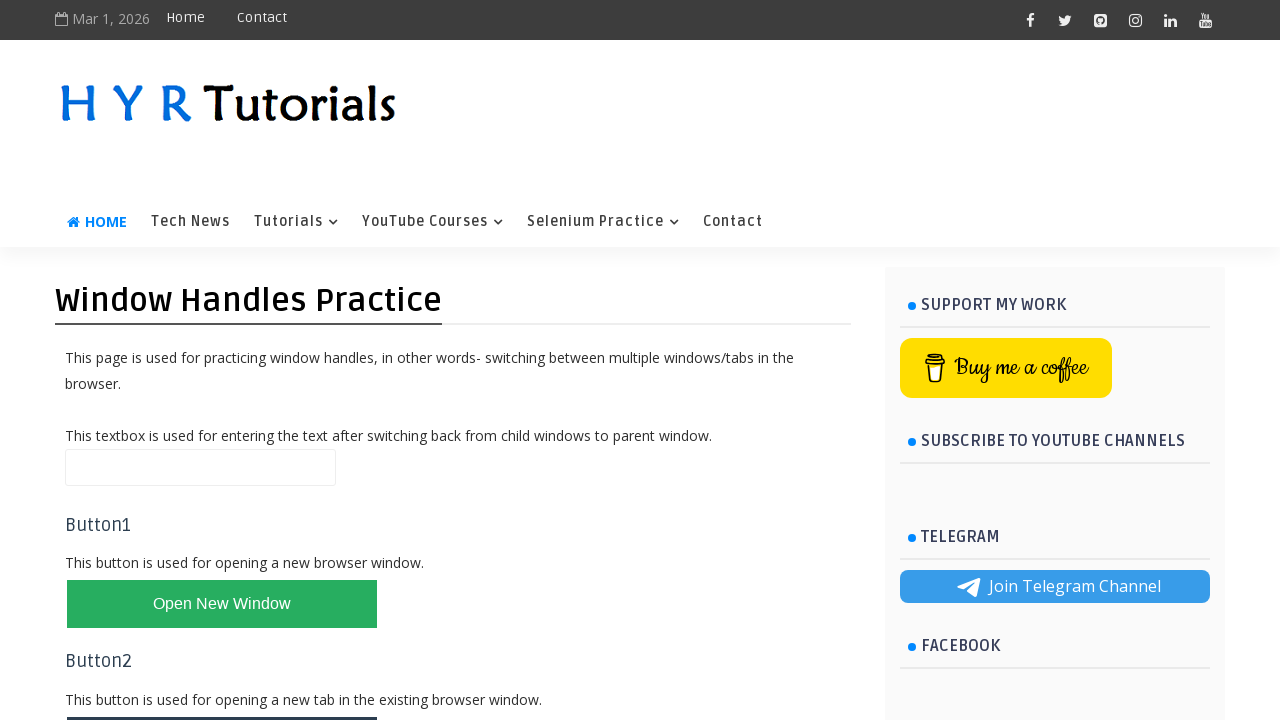

Filled first name field with 'Luqman' on #firstName
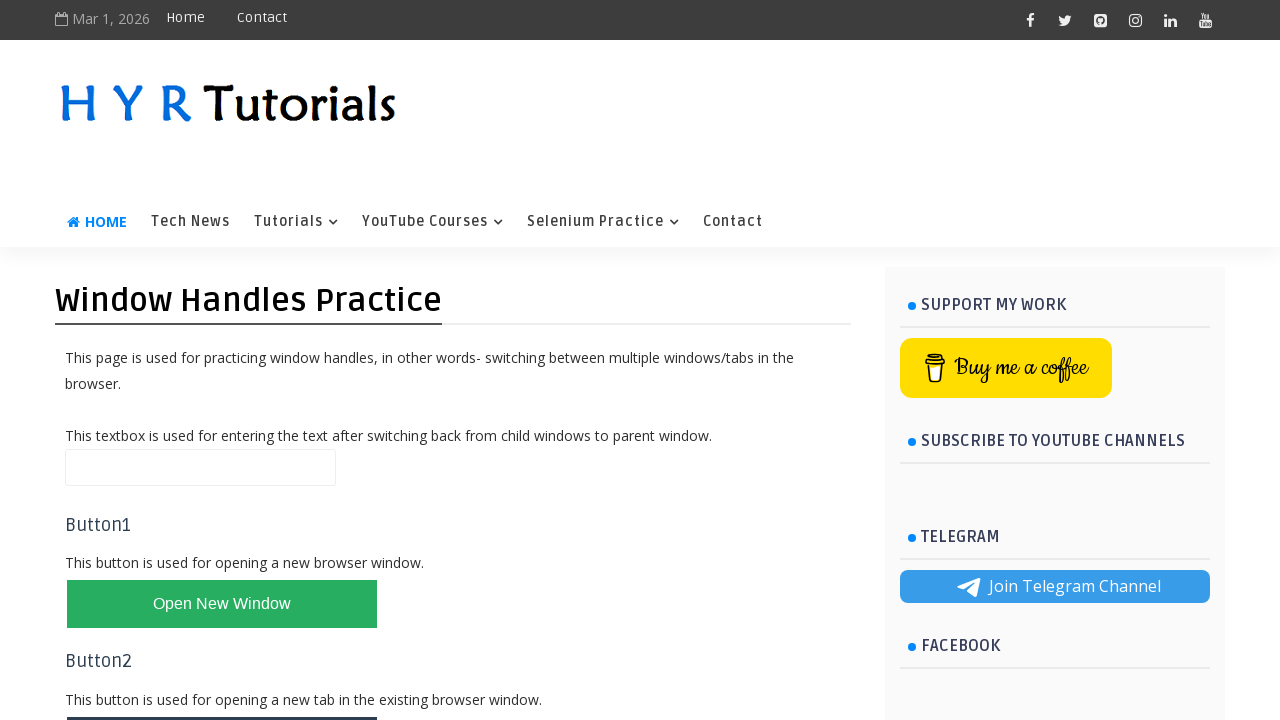

Filled last name field with 'Naciba' on #lastName
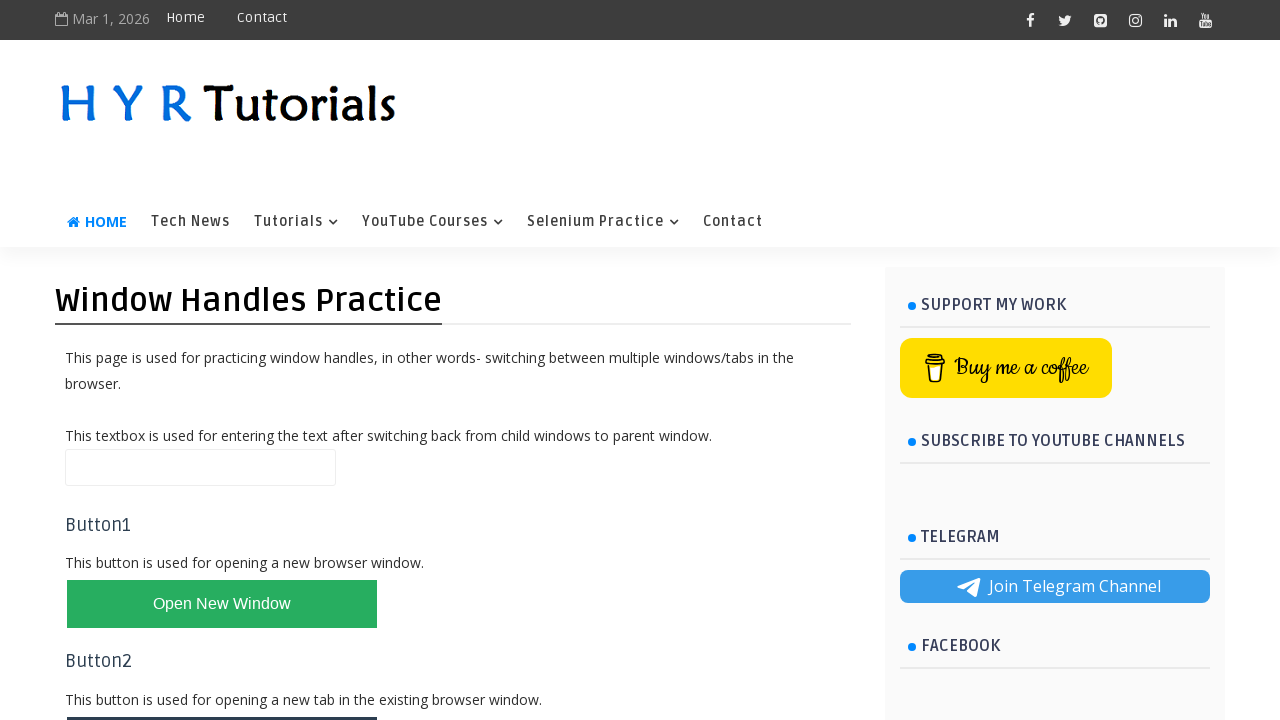

Clicked female radio button at (242, 225) on #femalerb
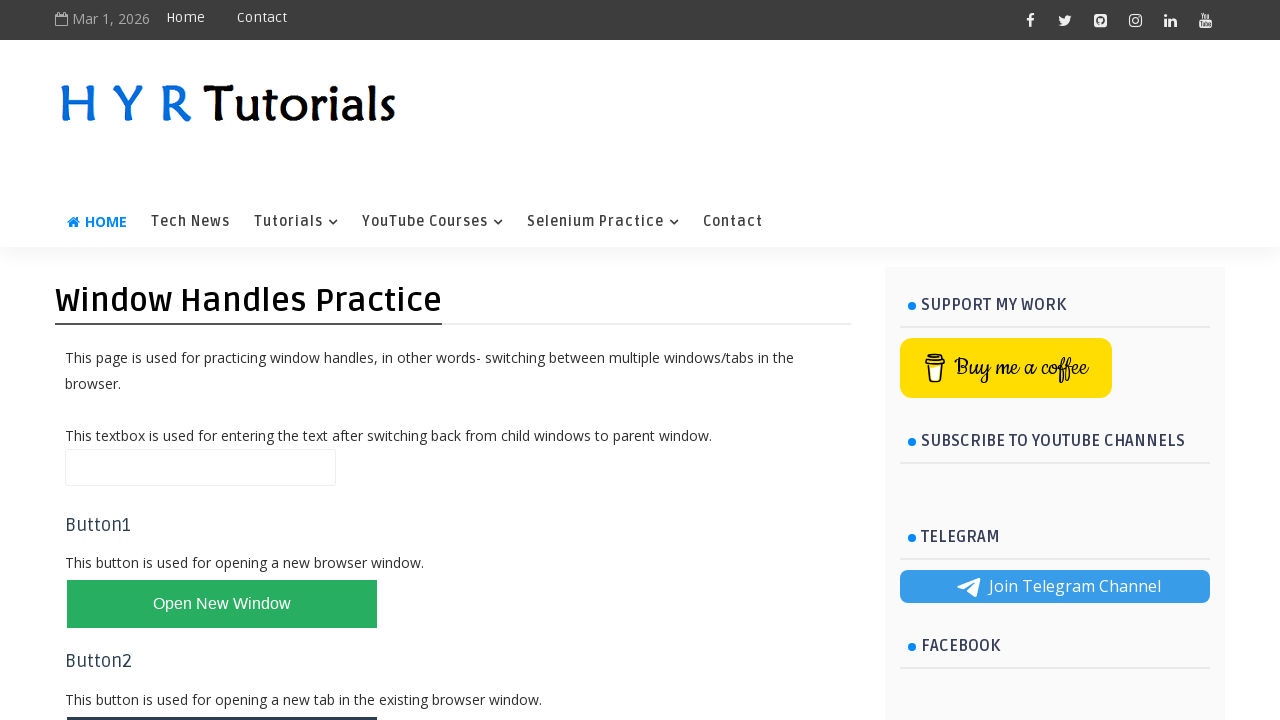

Clicked English checkbox at (174, 277) on #englishchbx
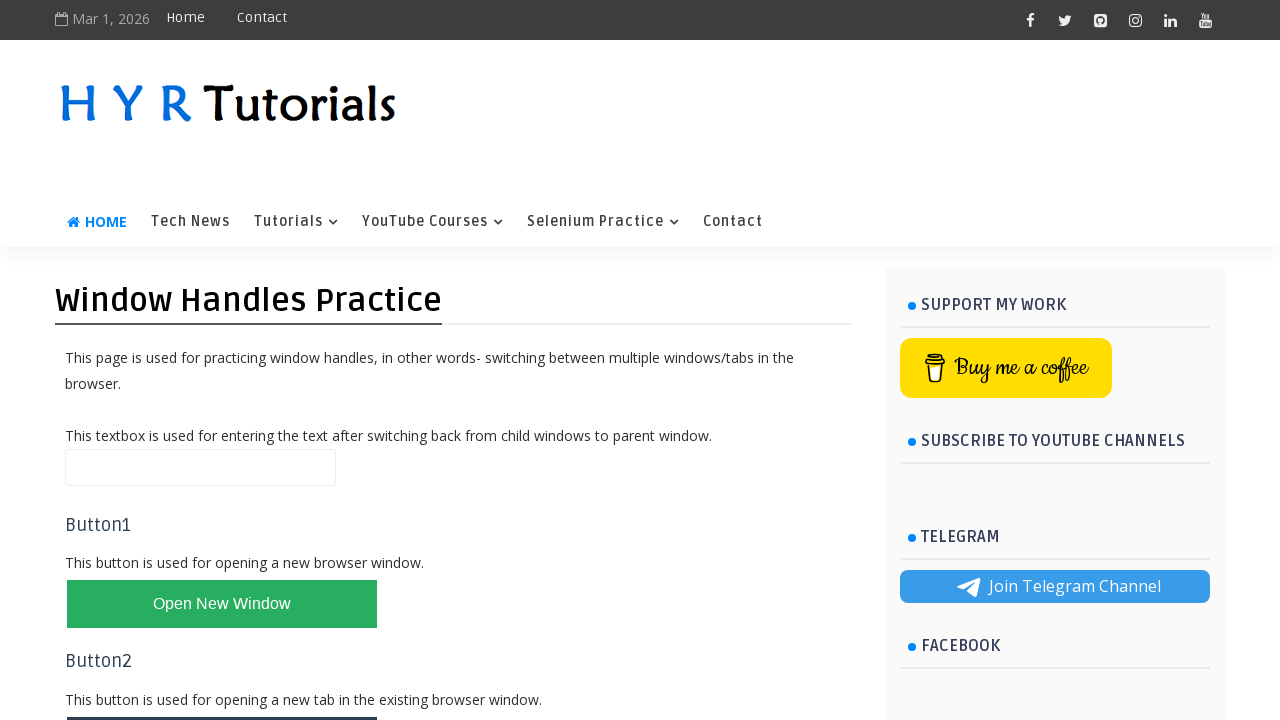

Filled email field with 'testuser@gmail.com' on #email
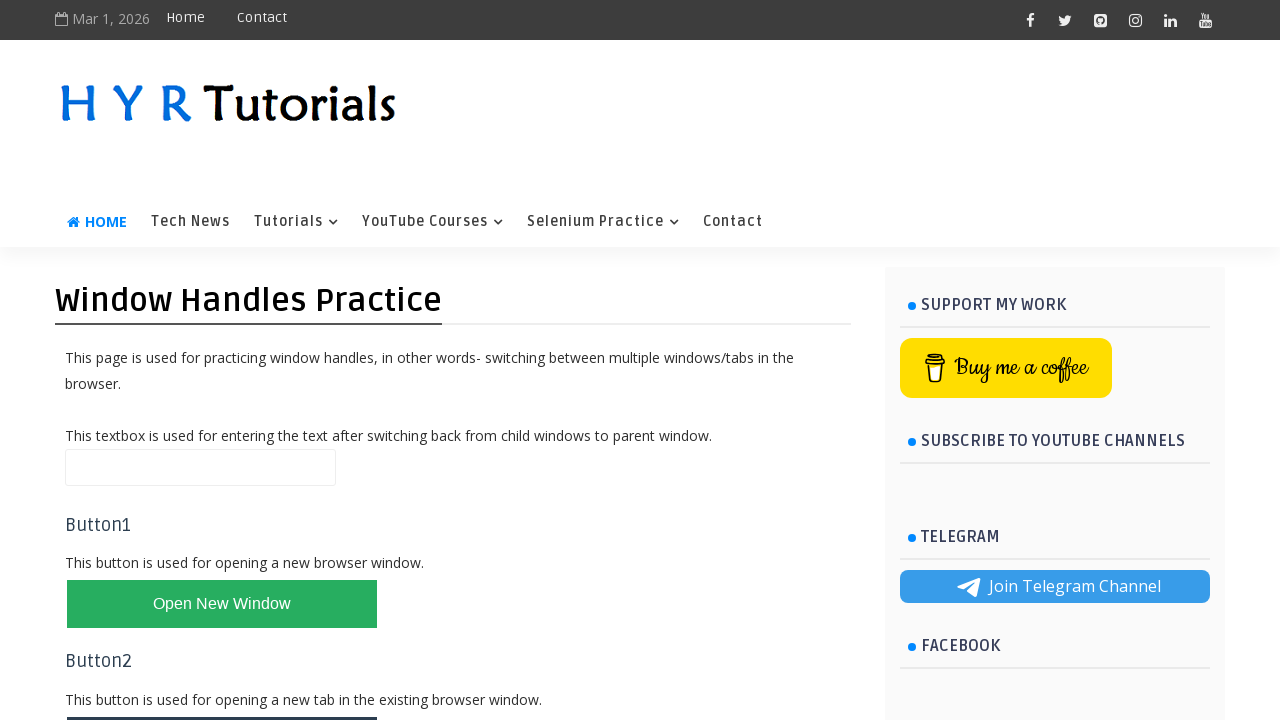

Filled password field with 'password123' on #password
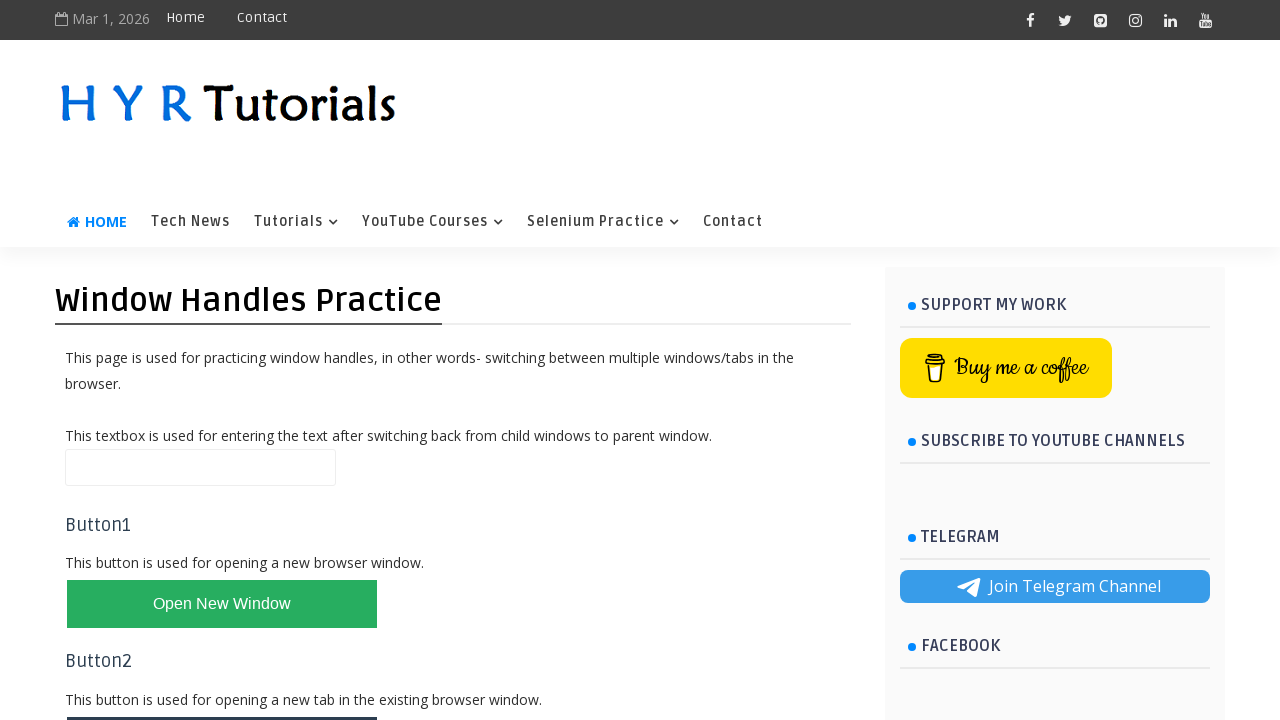

Clicked register button at (114, 440) on #registerbtn
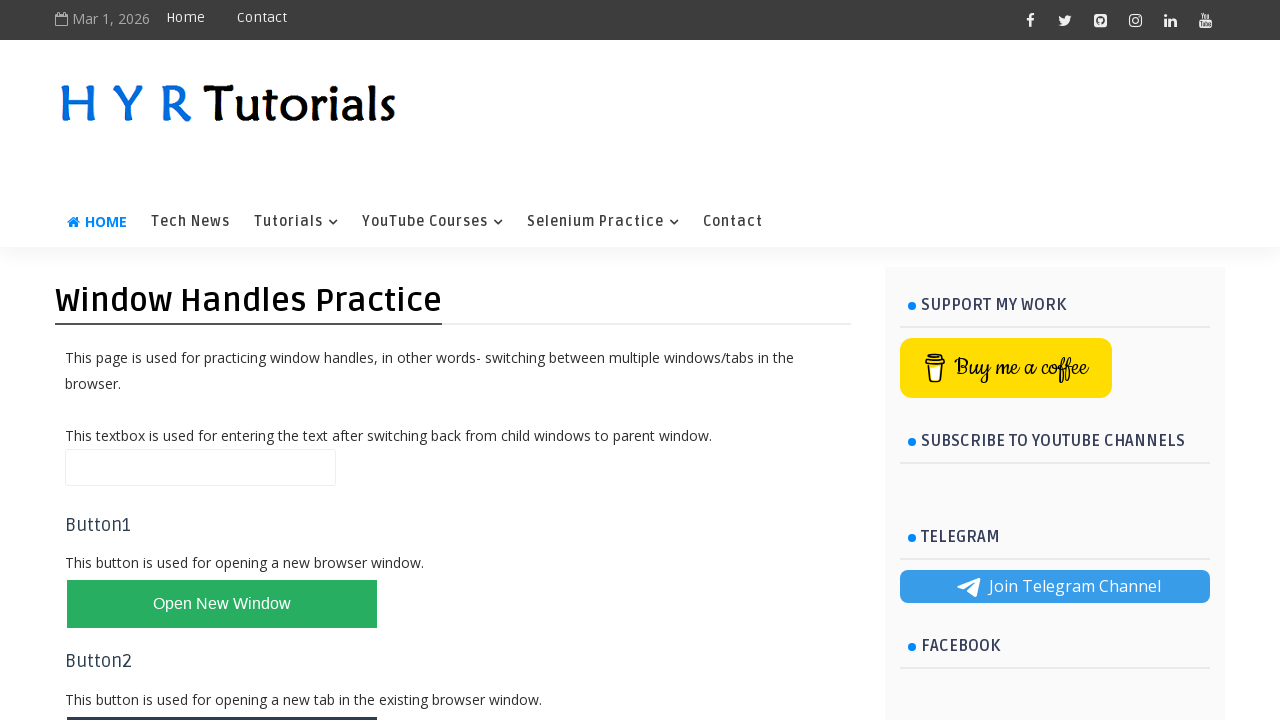

Registration successful message appeared
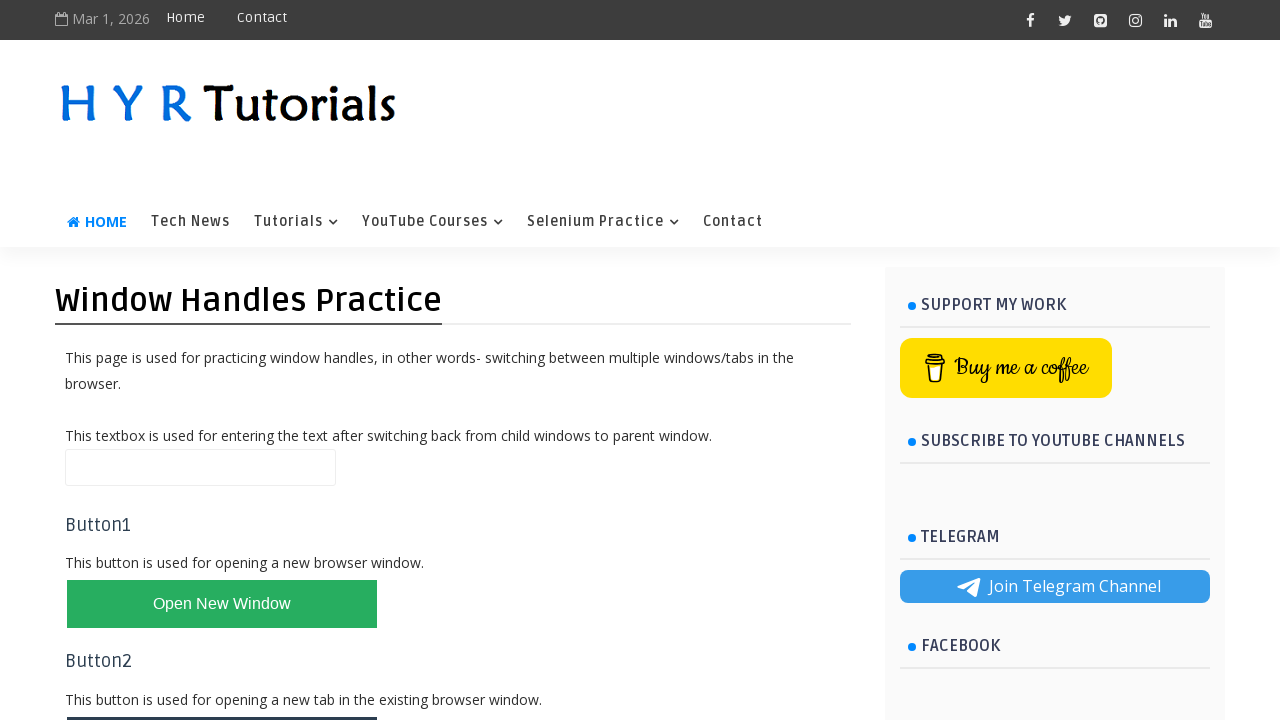

Switched back to original window
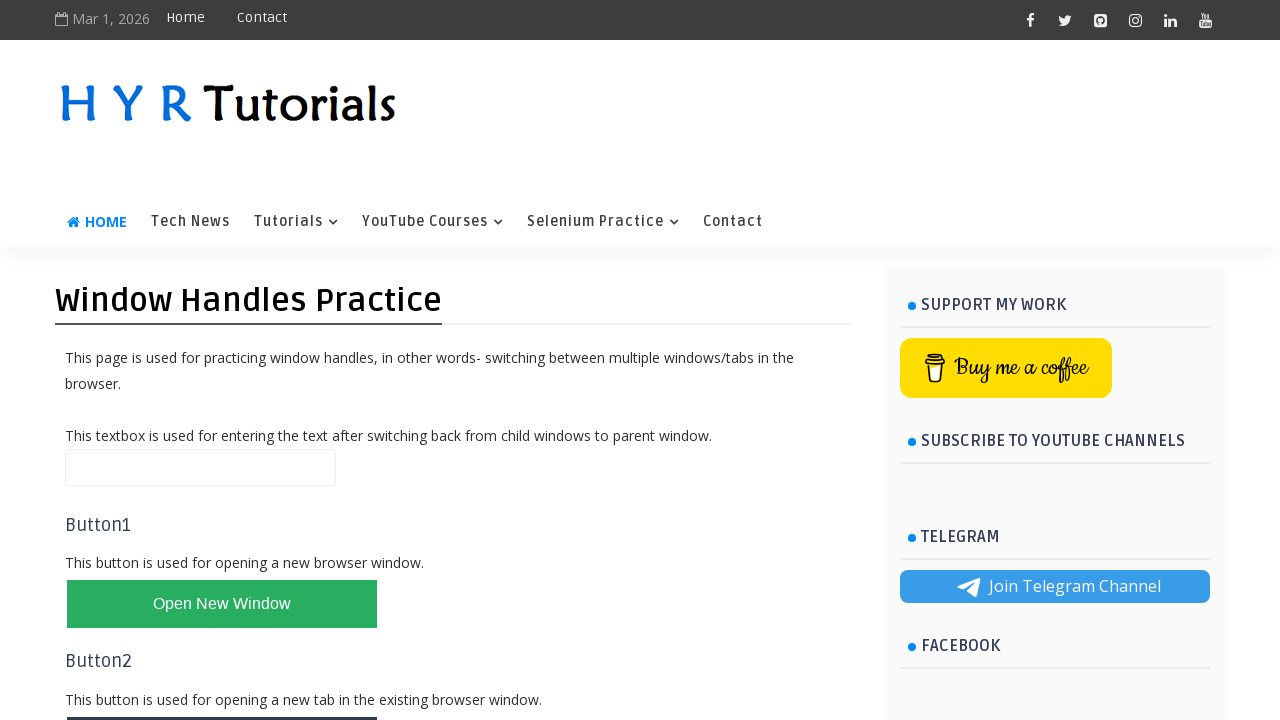

Waited for page title element on original window
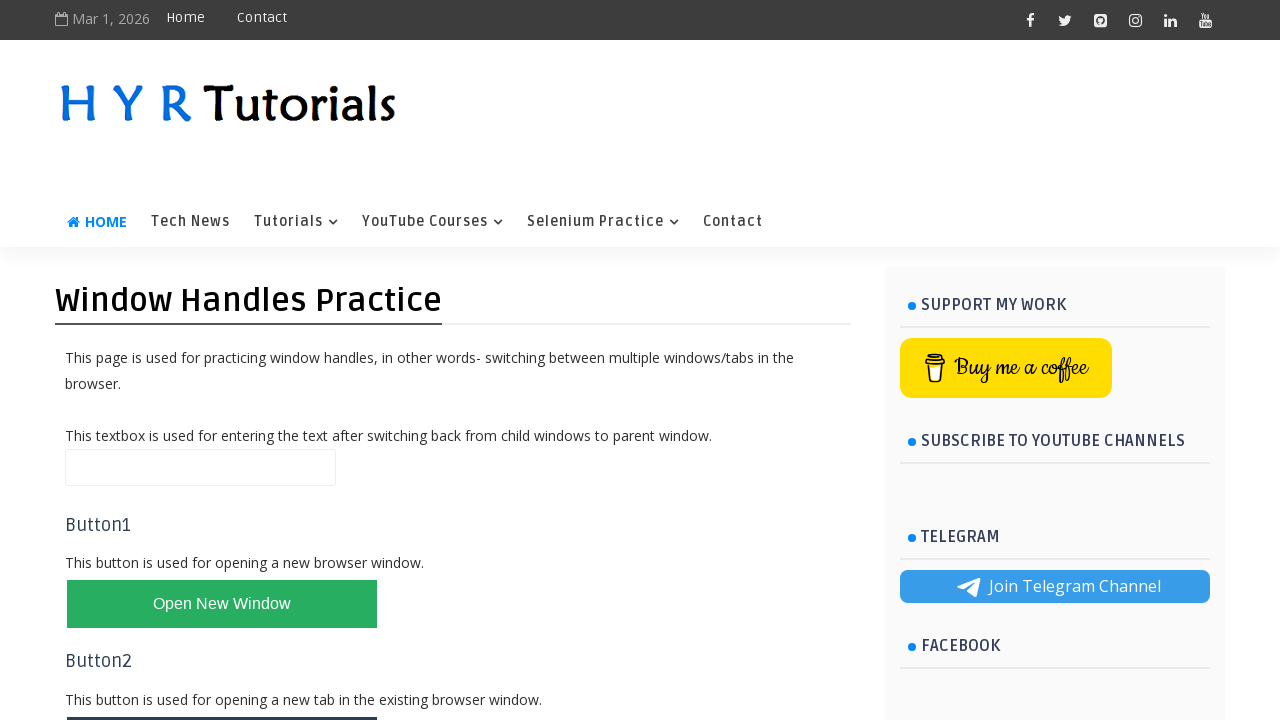

Filled text box on original page with 'Legend is the name' on #name
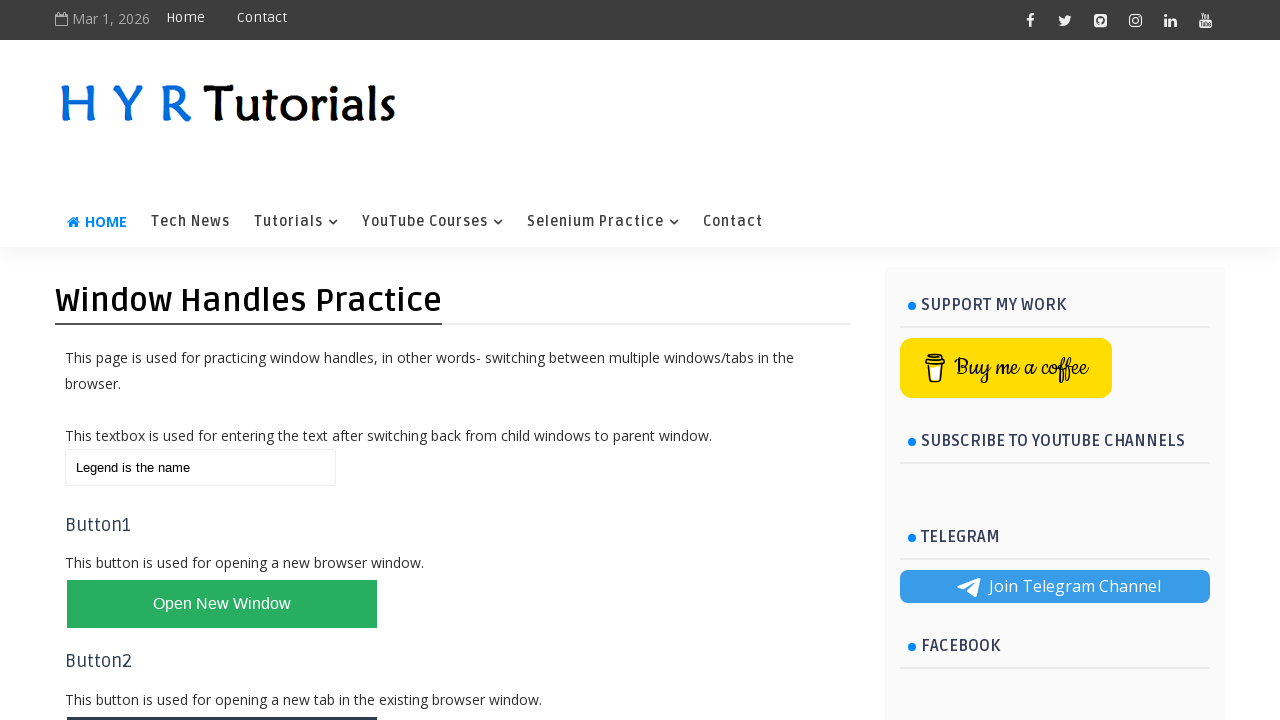

Clicked button to open multiple tabs/windows at (222, 361) on #newTabsWindowsBtn
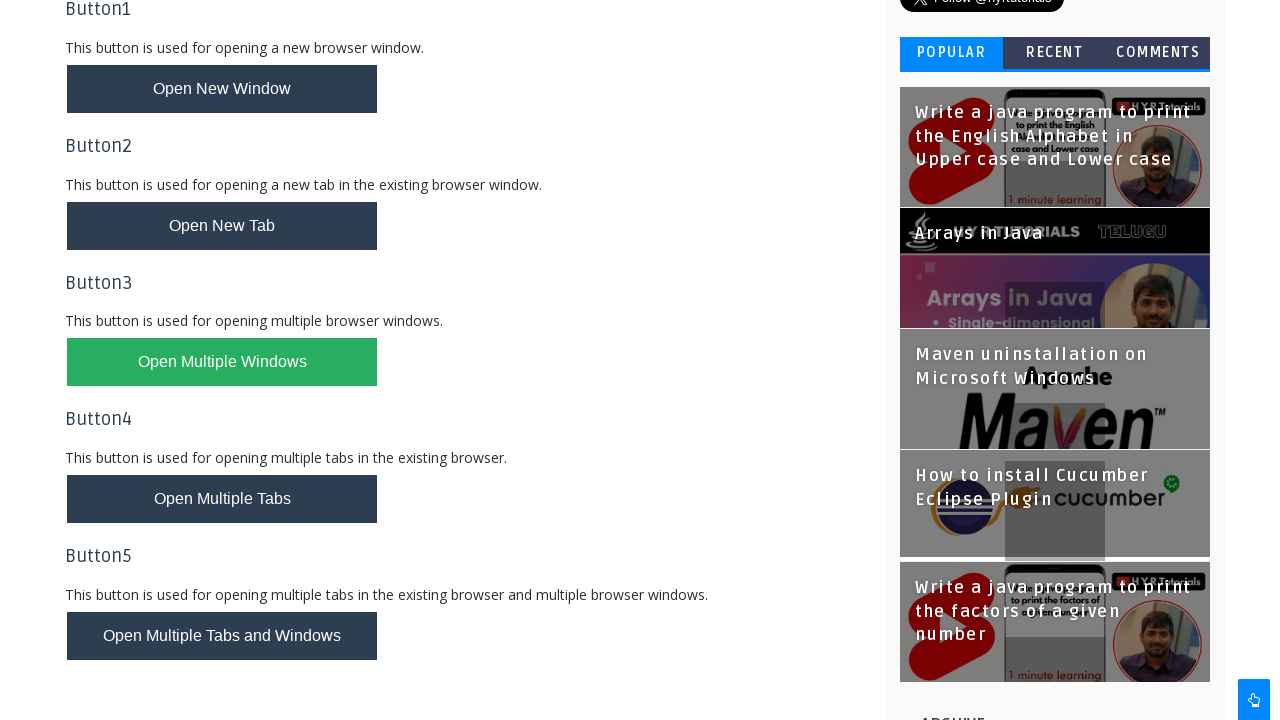

Waited 2 seconds for new windows to open
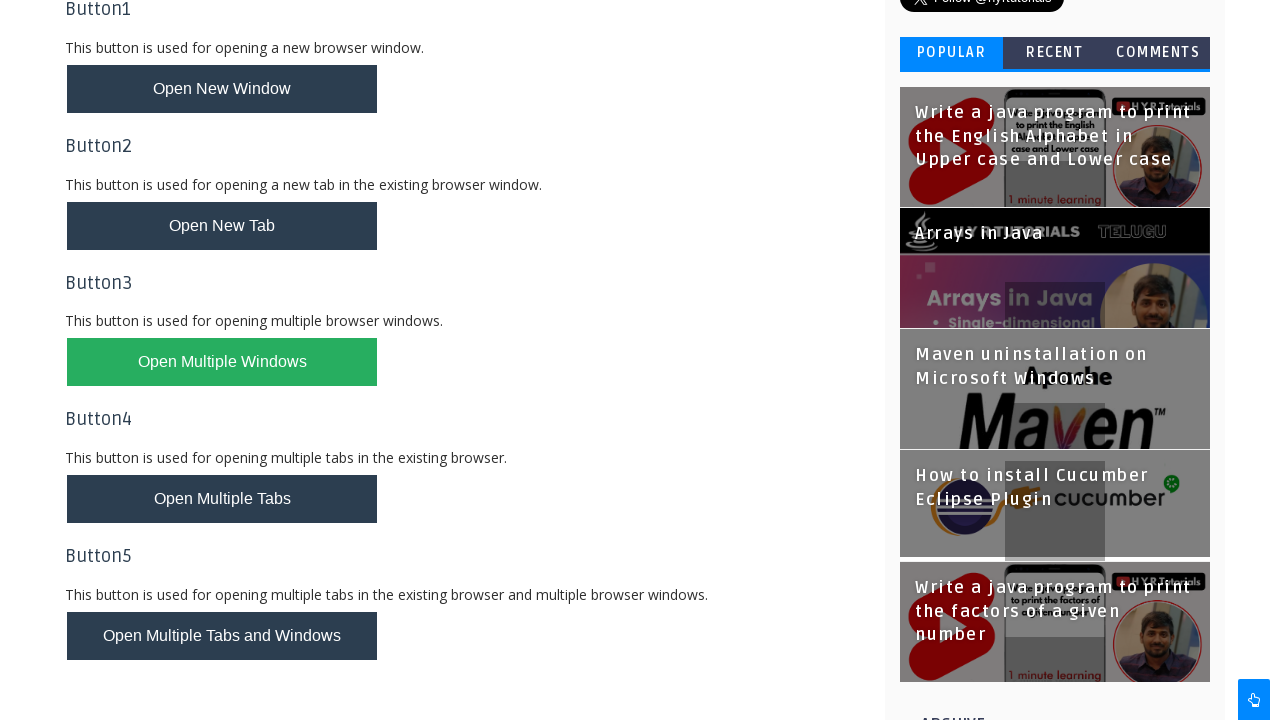

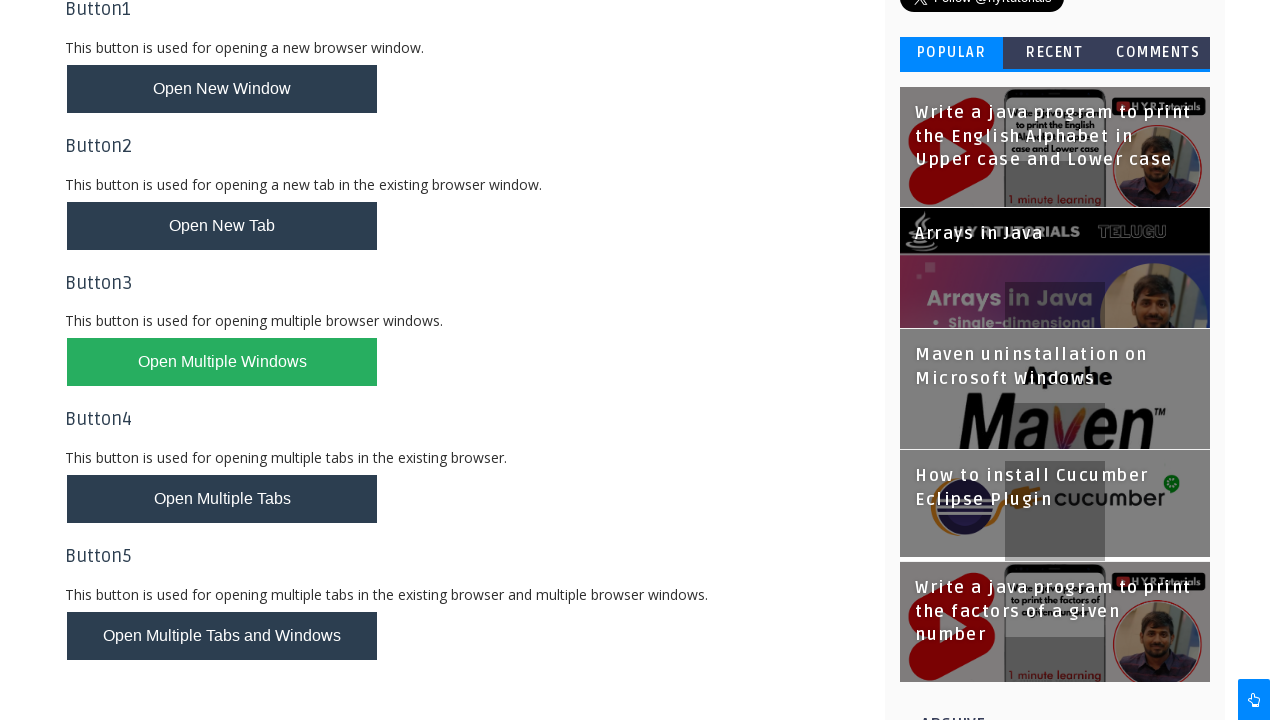